Tests auto-dismiss behavior of alerts by clicking the Show button on an alert demo page

Starting URL: https://www.leafground.com/alert.xhtml

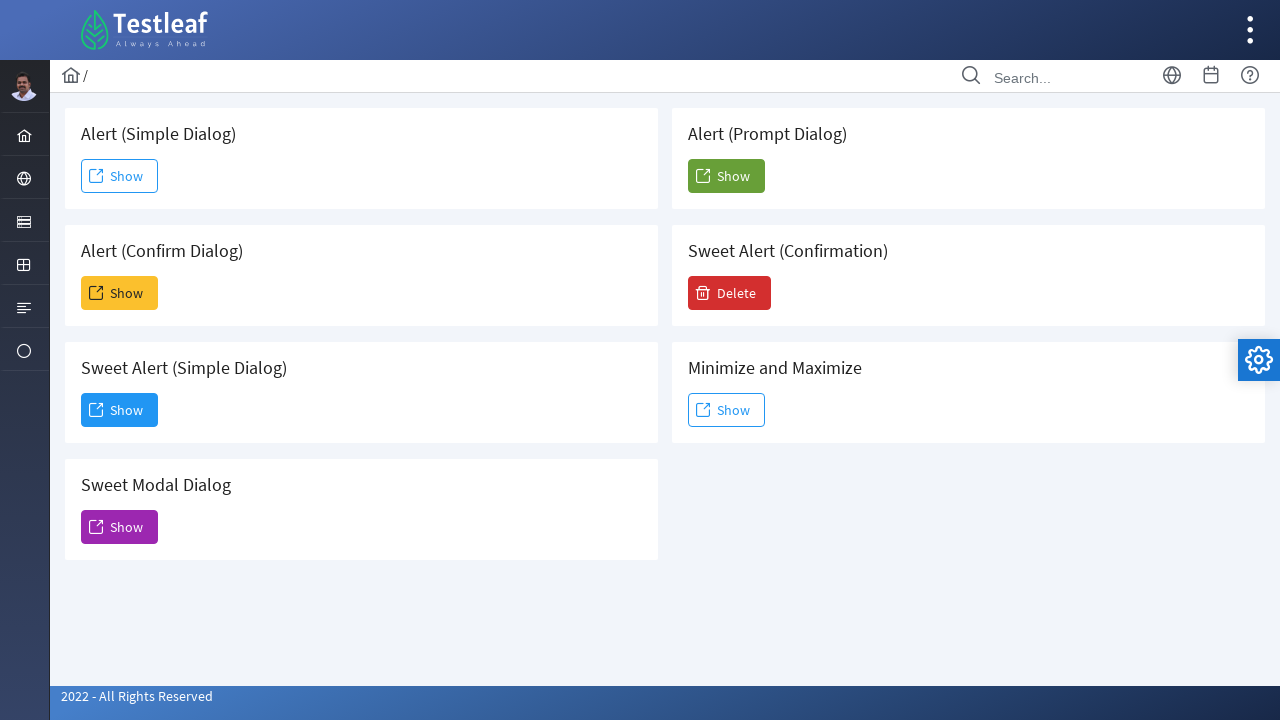

Clicked the second Show button to trigger alert at (120, 293) on xpath=//span[text()='Show'] >> nth=1
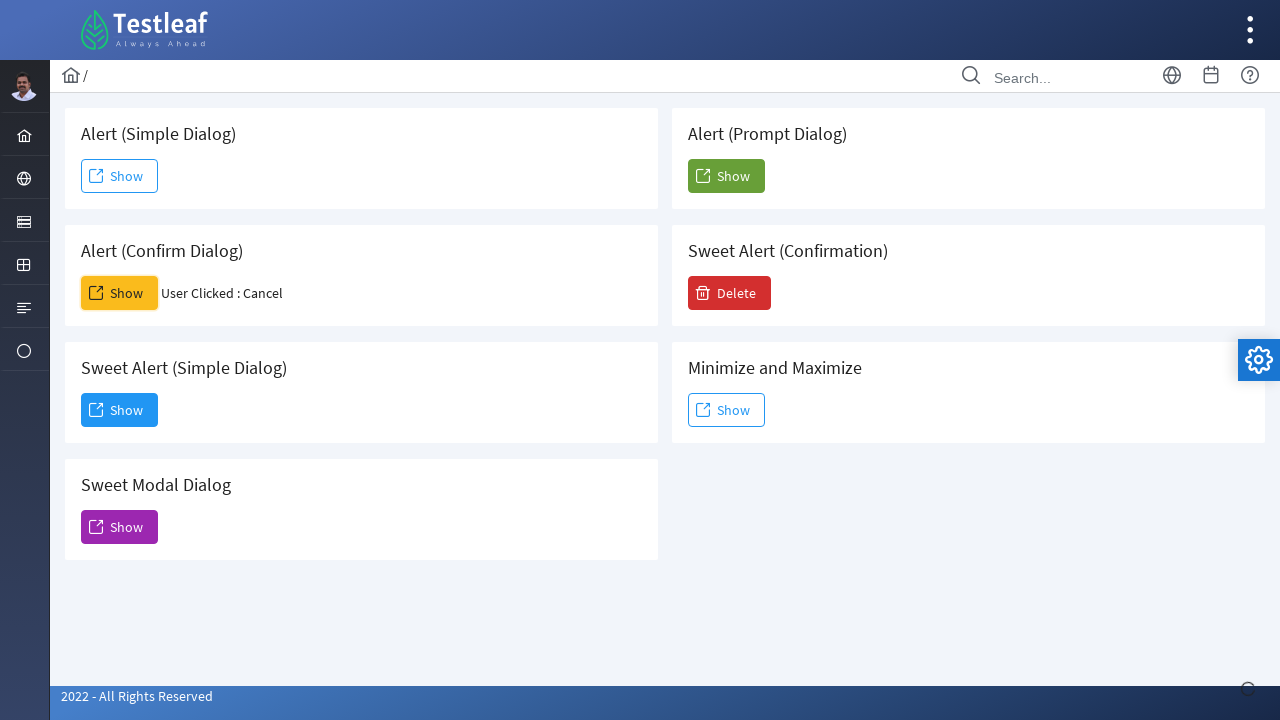

Waited for alert to auto-dismiss
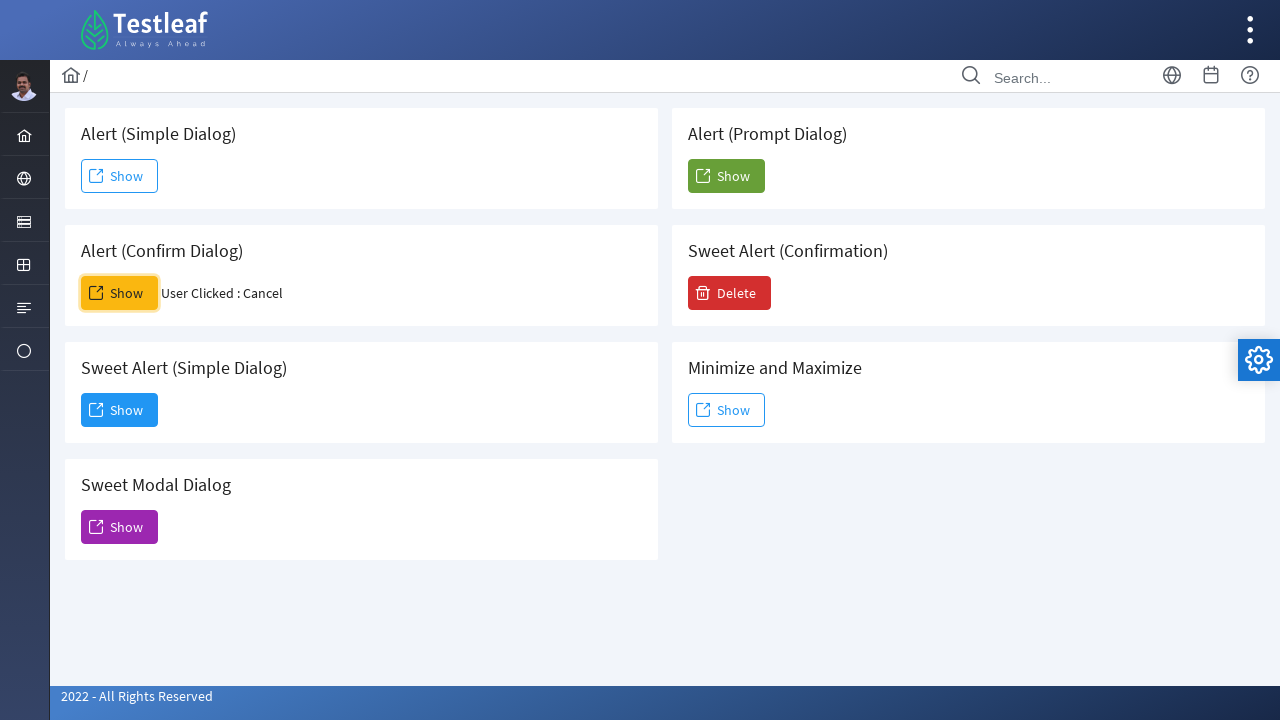

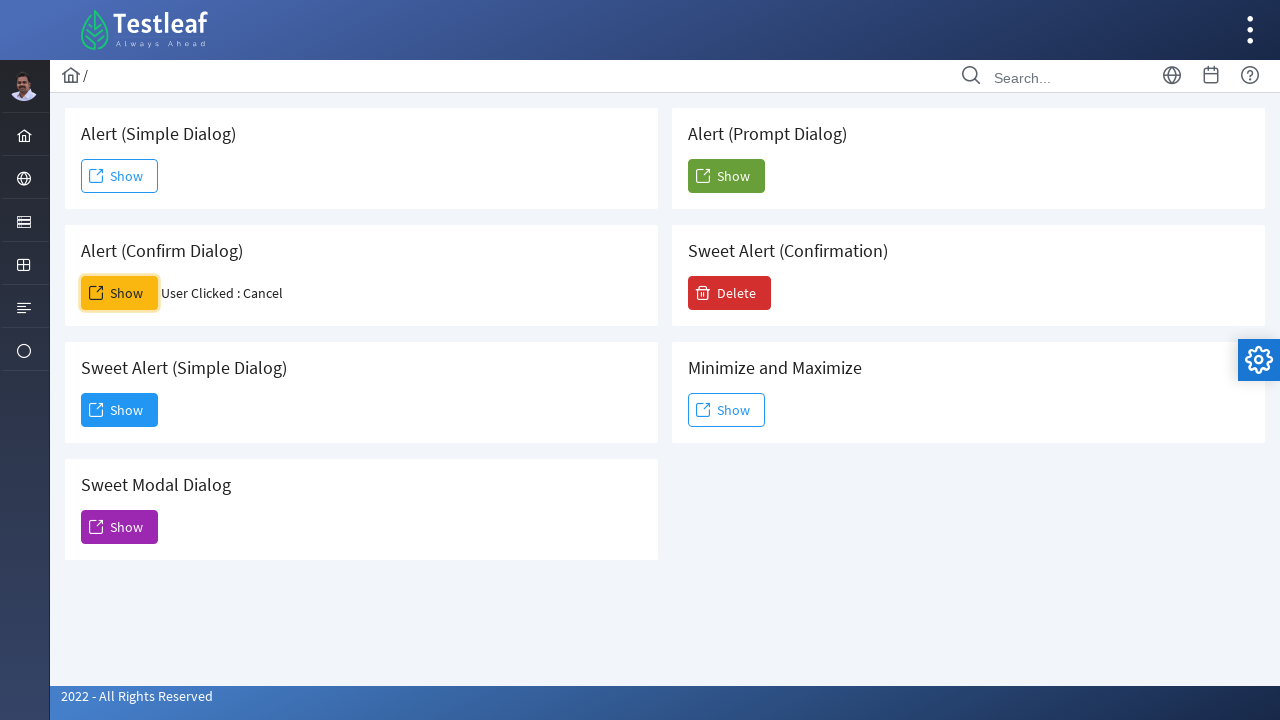